Tests dropdown functionality by selecting options using different methods (by index, value, and visible text) and iterating through all dropdown options.

Starting URL: https://rahulshettyacademy.com/dropdownsPractise/

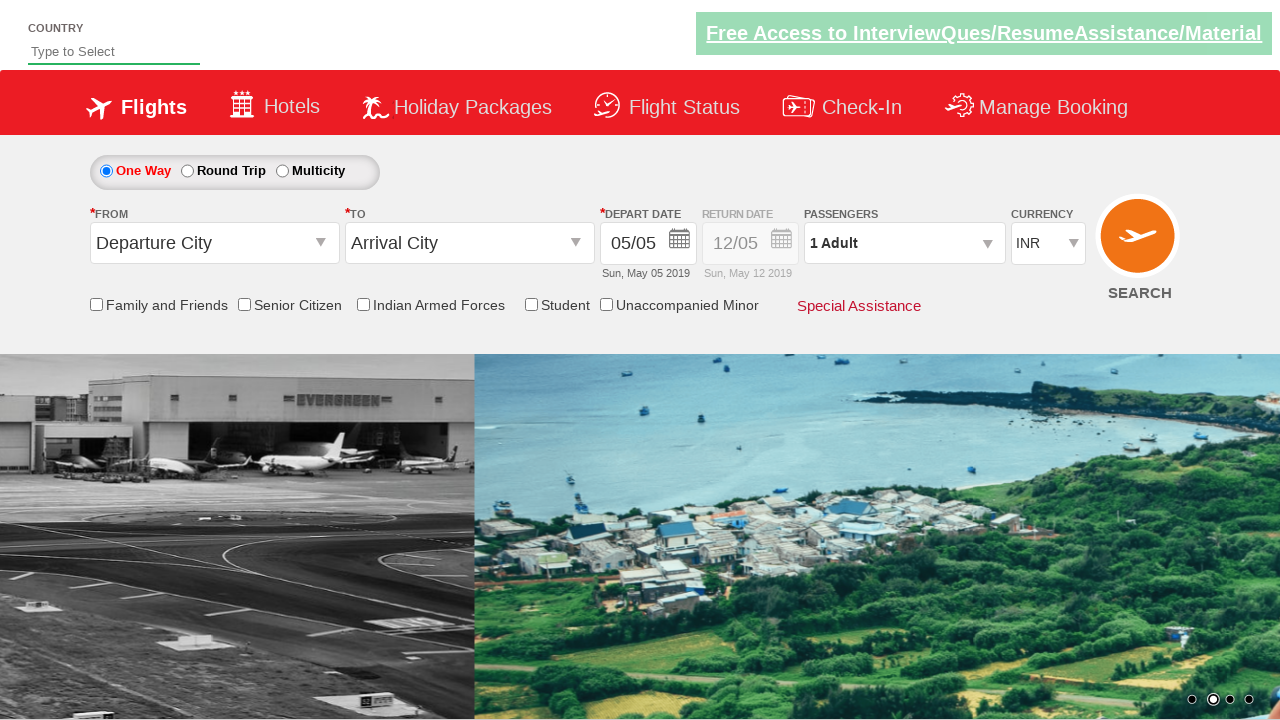

Navigated to dropdowns practice page
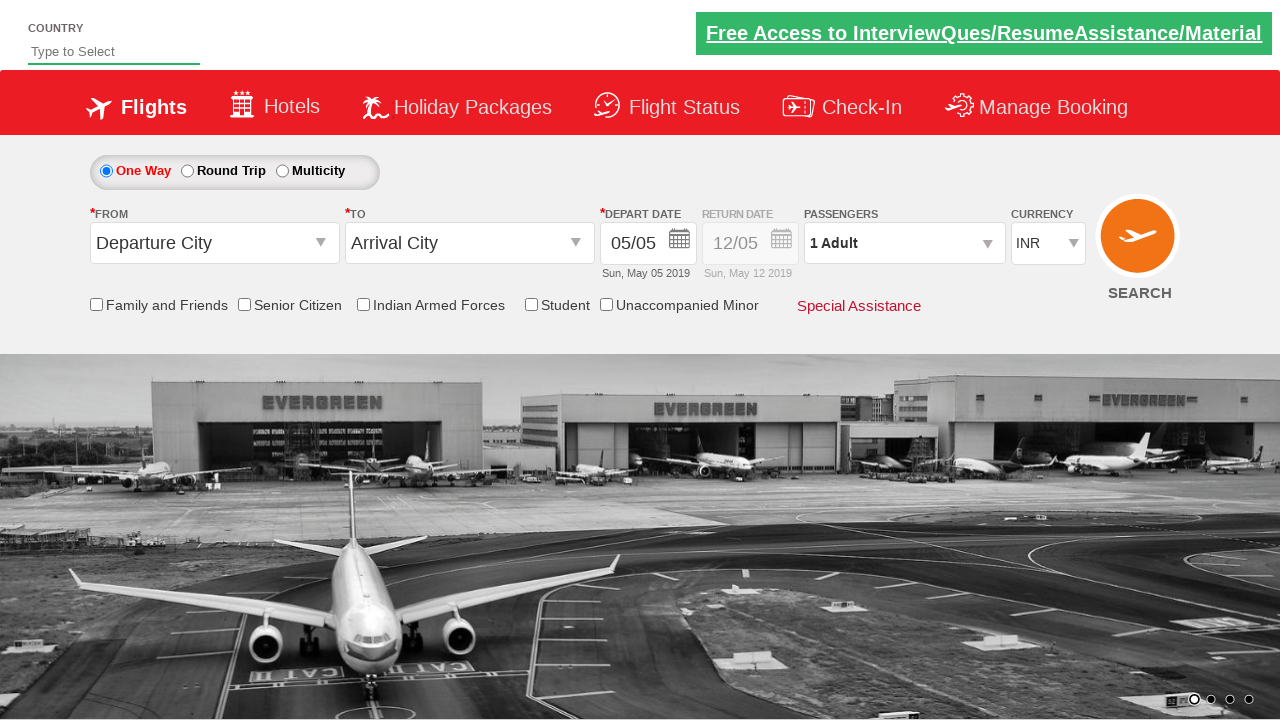

Currency dropdown is visible and ready
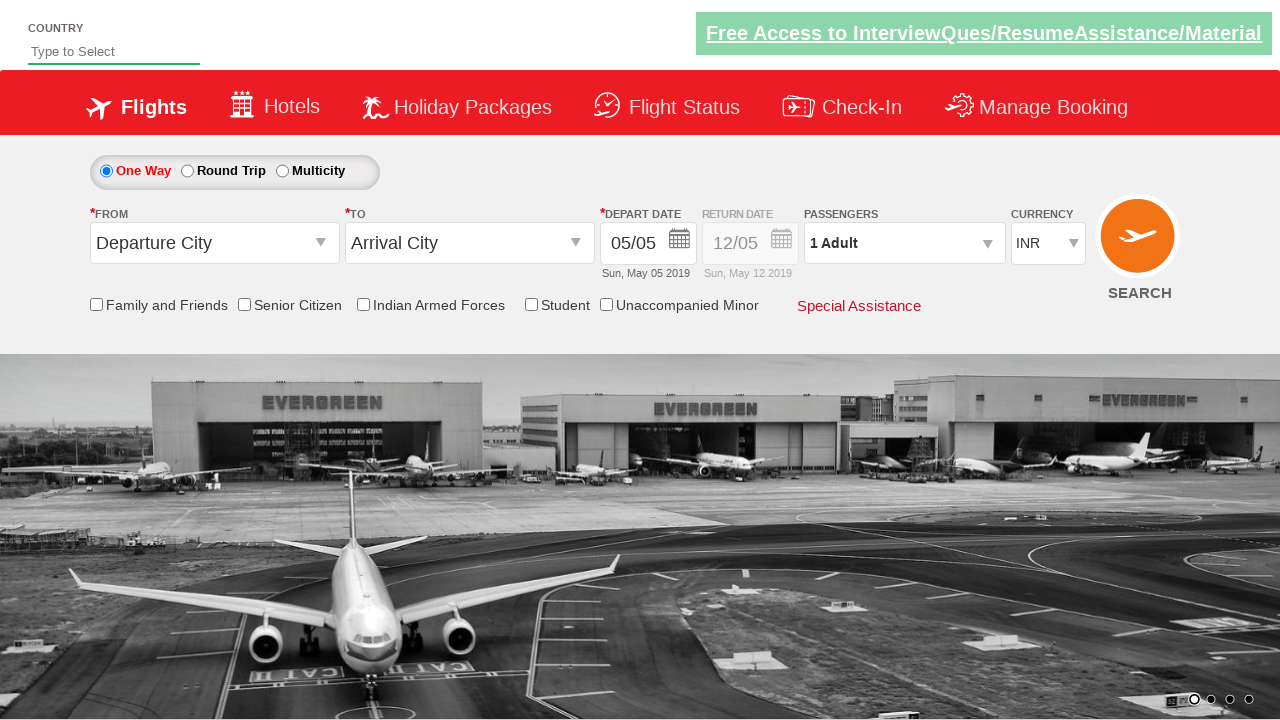

Selected dropdown option by index 1 (second option) on #ctl00_mainContent_DropDownListCurrency
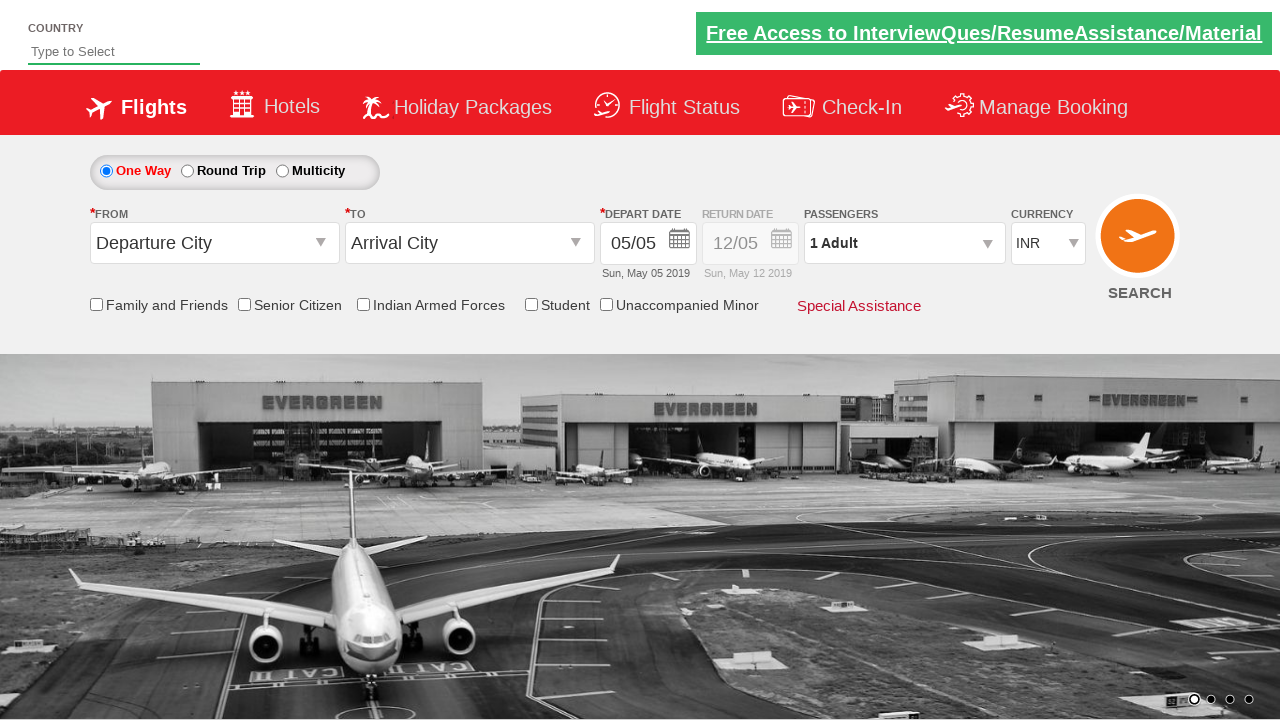

Selected dropdown option by value 'USD' on #ctl00_mainContent_DropDownListCurrency
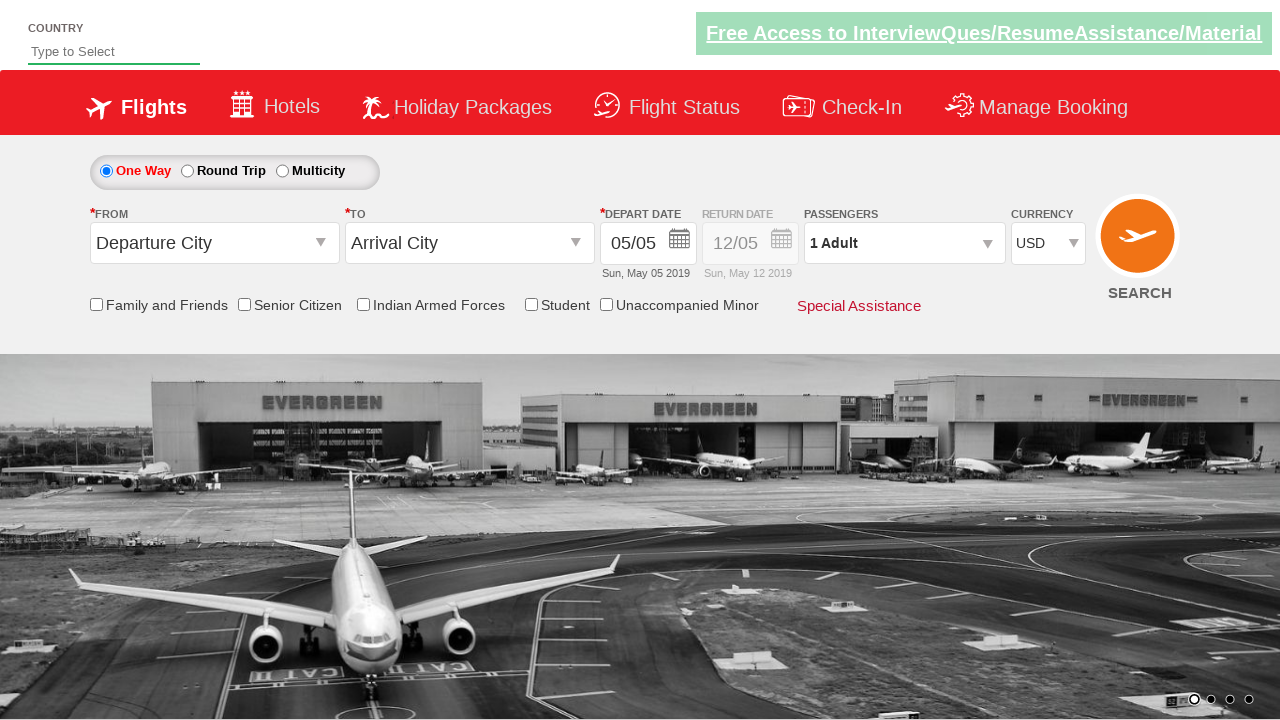

Selected dropdown option by visible text 'AED' on #ctl00_mainContent_DropDownListCurrency
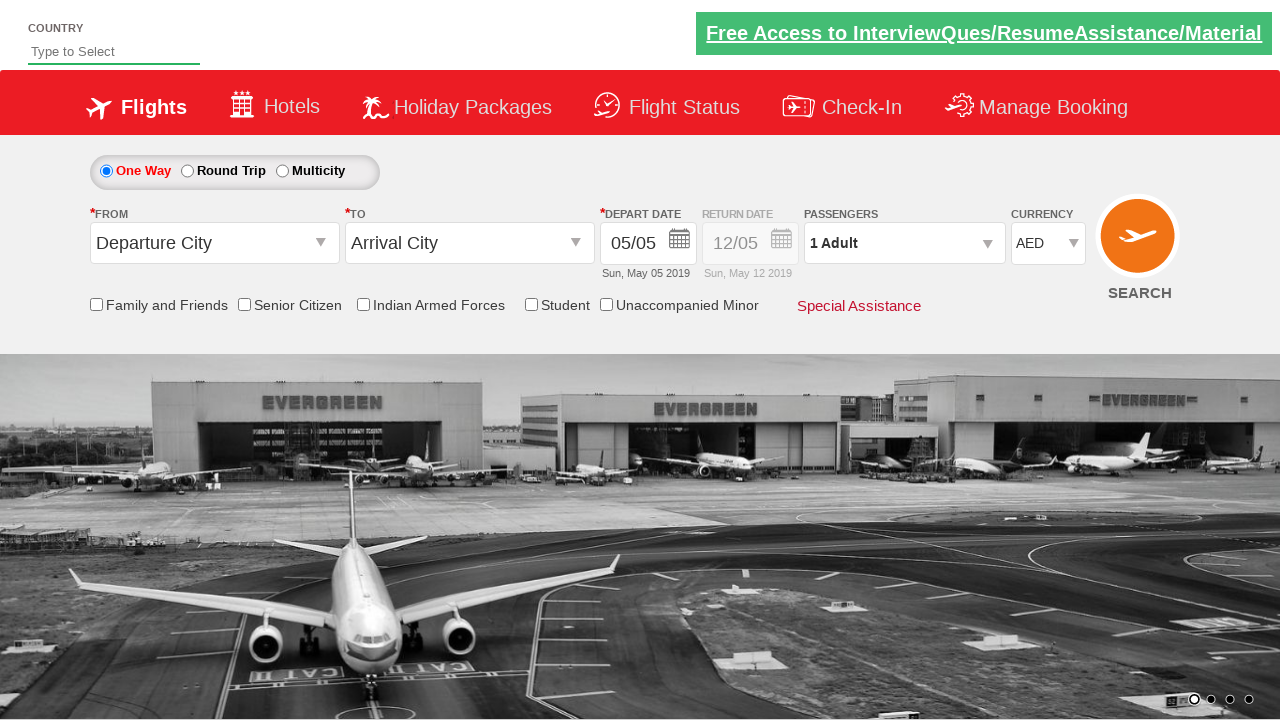

Retrieved all dropdown options
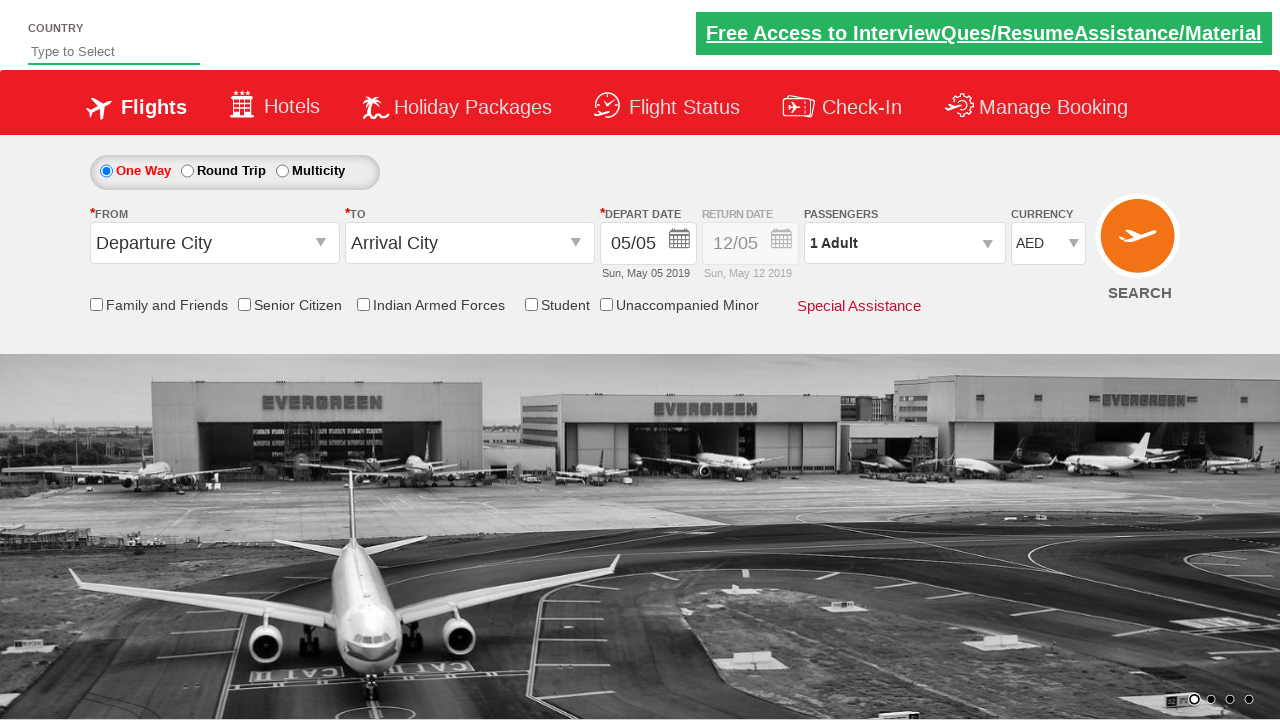

Iterated through dropdown option: Select on #ctl00_mainContent_DropDownListCurrency
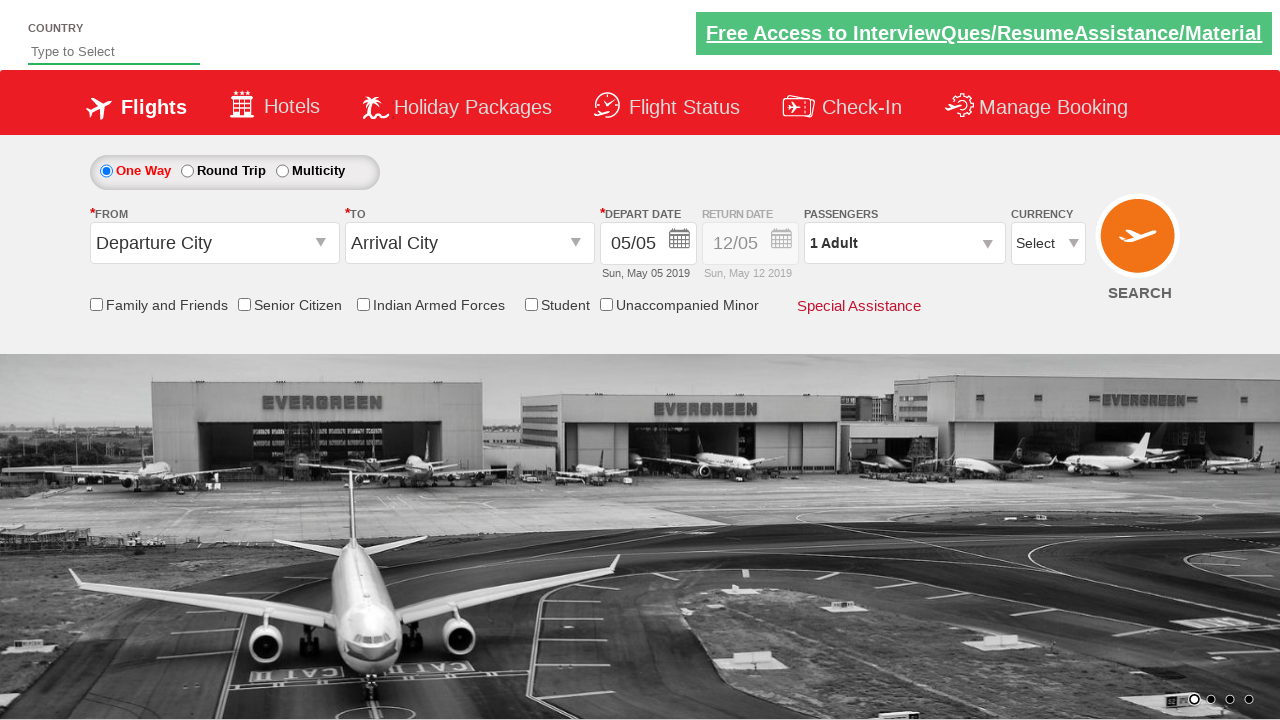

Iterated through dropdown option: INR on #ctl00_mainContent_DropDownListCurrency
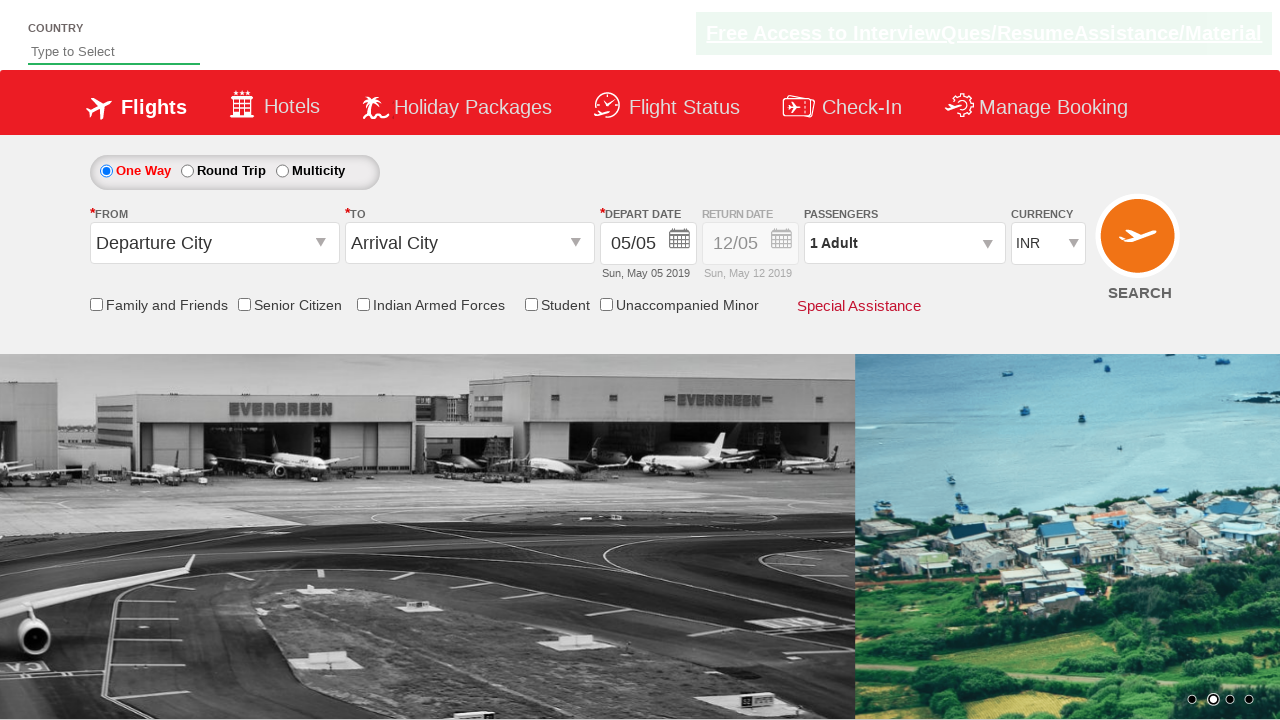

Iterated through dropdown option: AED on #ctl00_mainContent_DropDownListCurrency
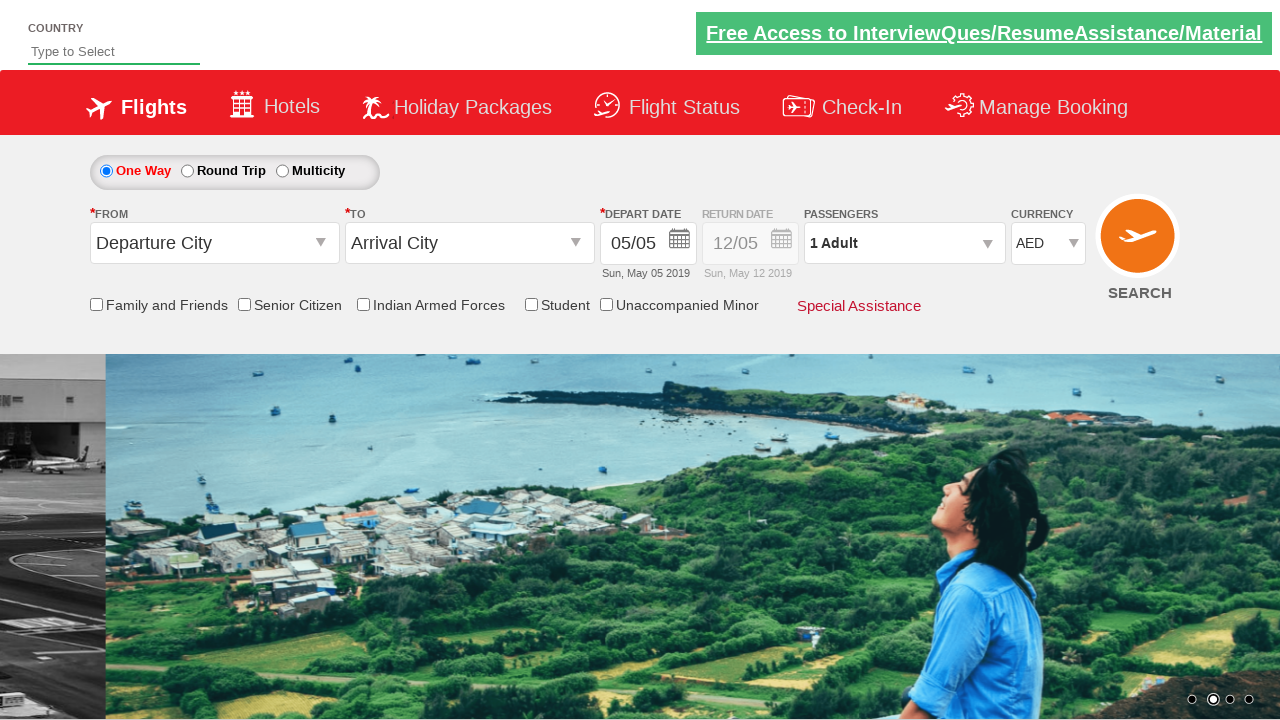

Iterated through dropdown option: USD on #ctl00_mainContent_DropDownListCurrency
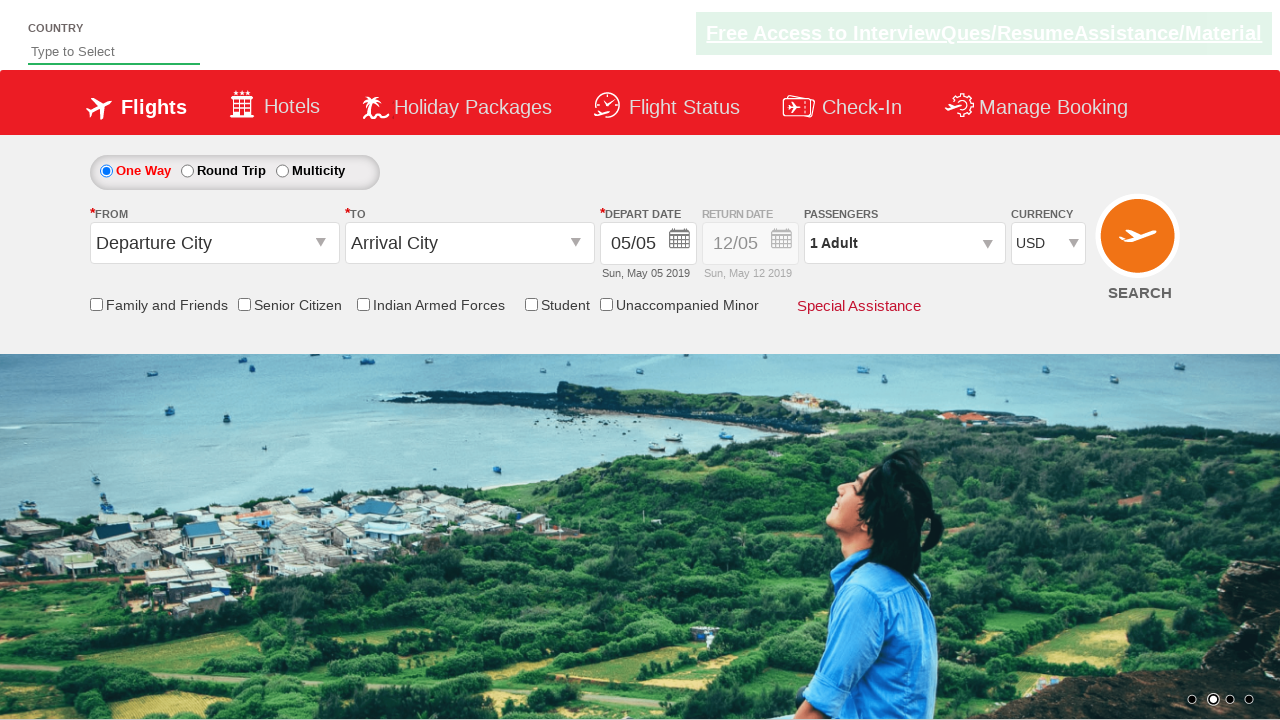

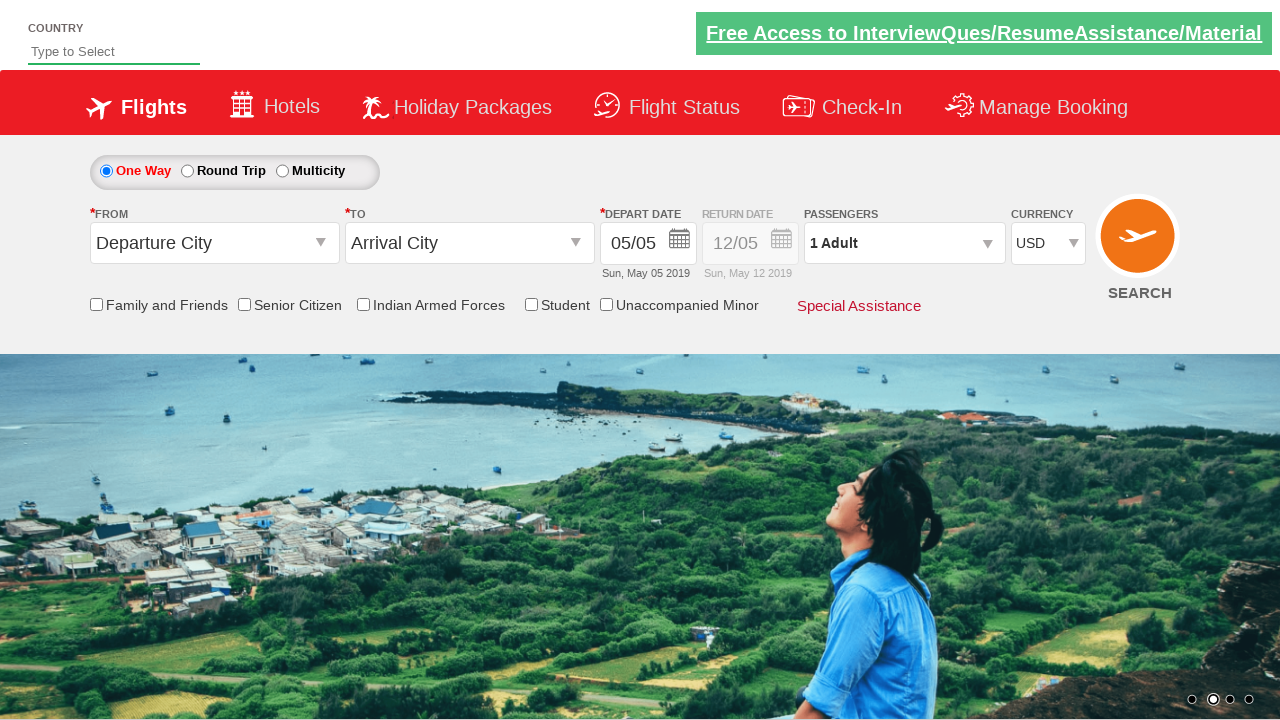